Tests form submission by clicking the submit button

Starting URL: https://atidcollege.co.il/Xamples/ex_controllers.html

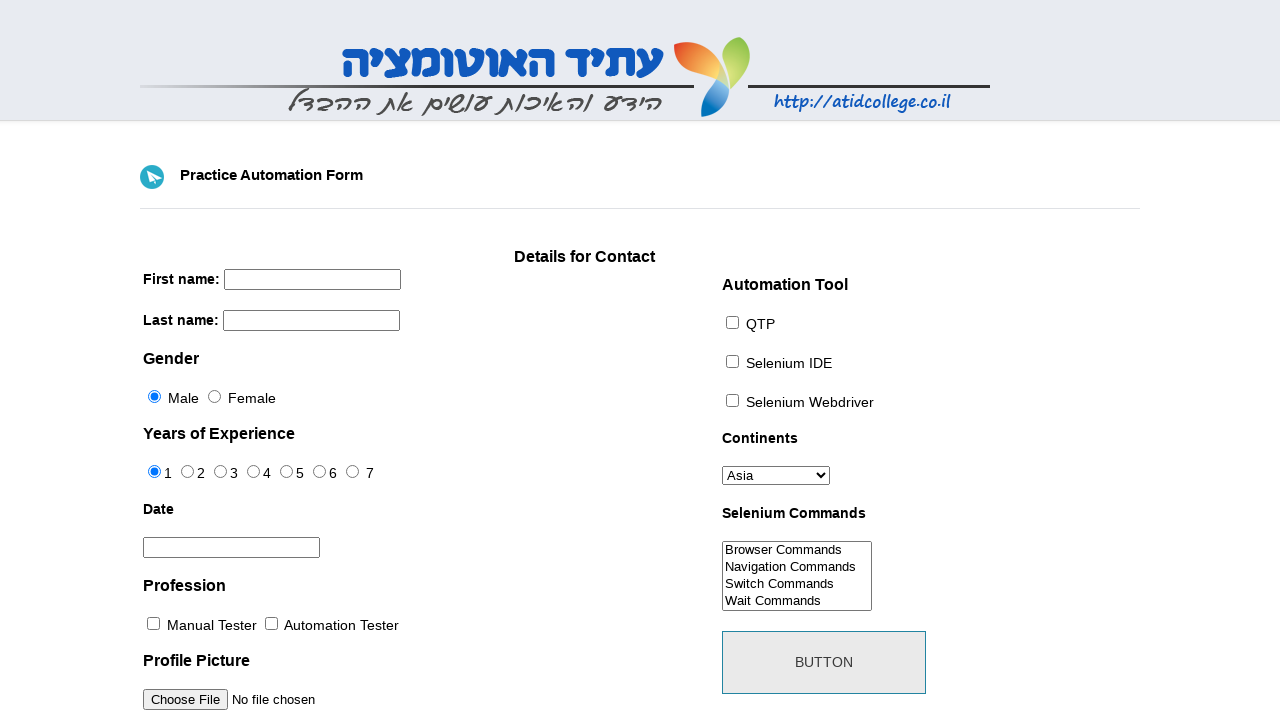

Filled firstname field with 'Diana' on input[name='firstname']
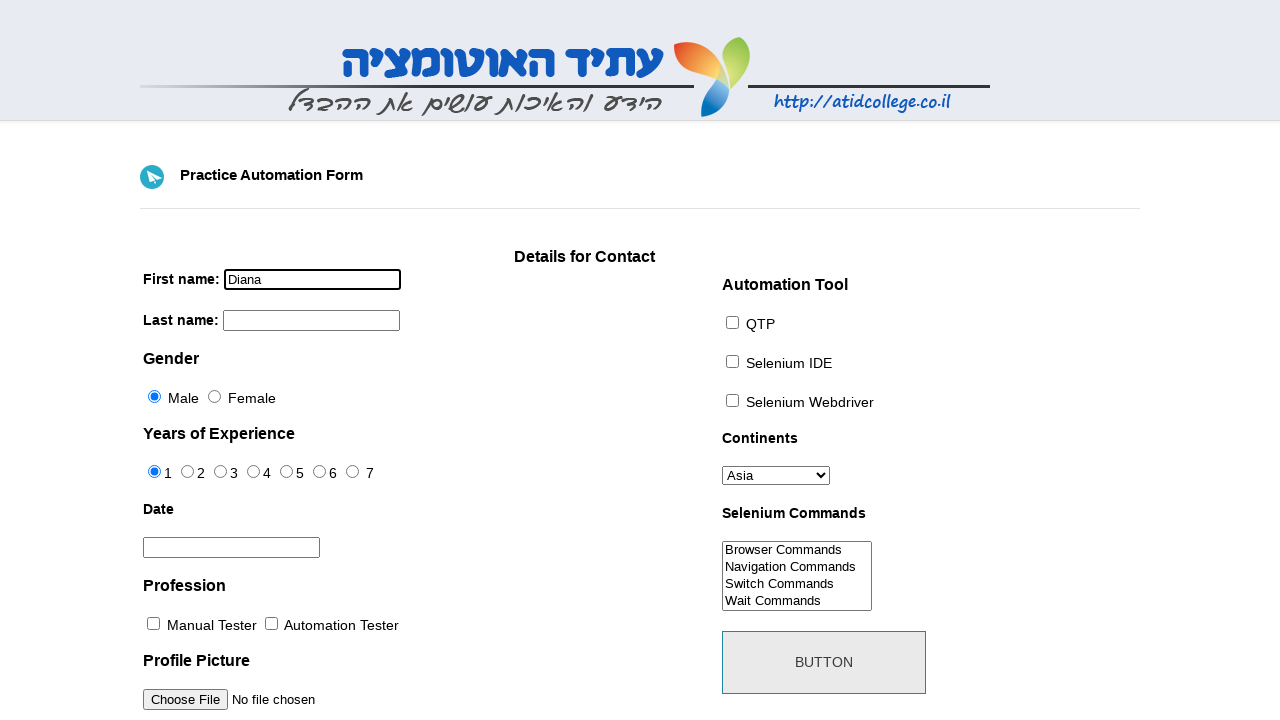

Filled lastname field with 'Choubaev' on input[name='lastname']
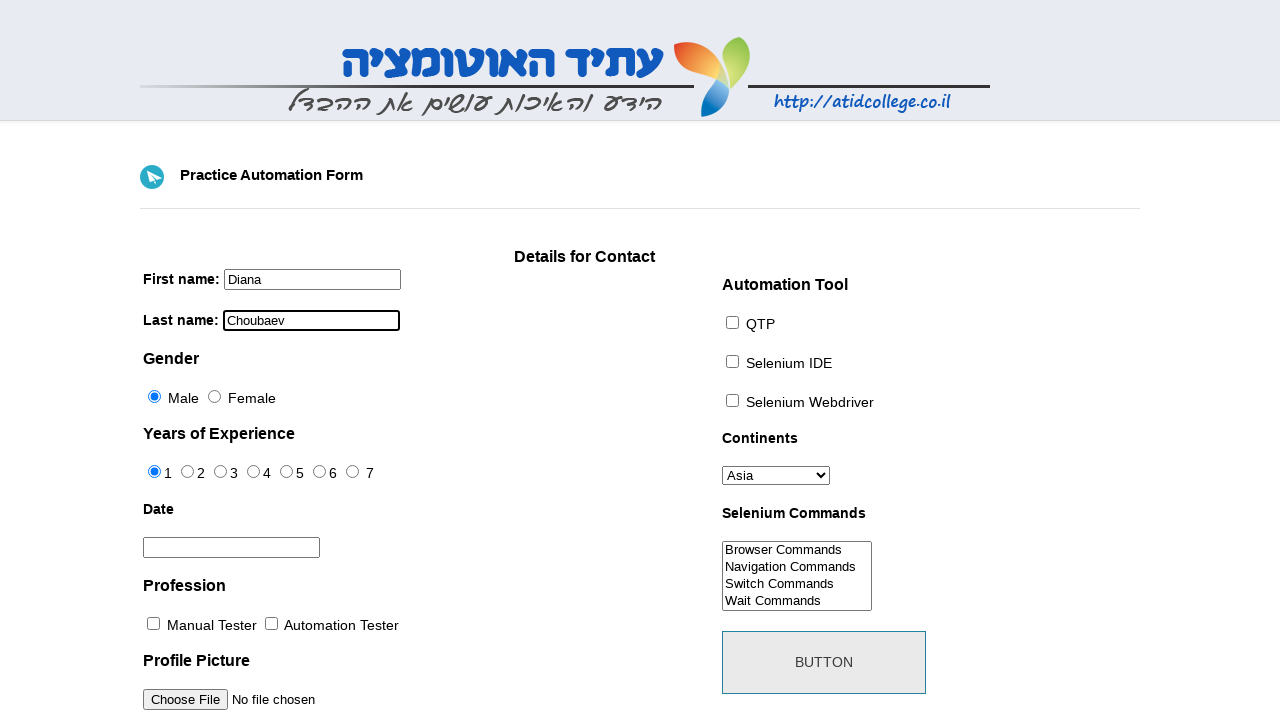

Selected 'Australia' from continents dropdown on #continents
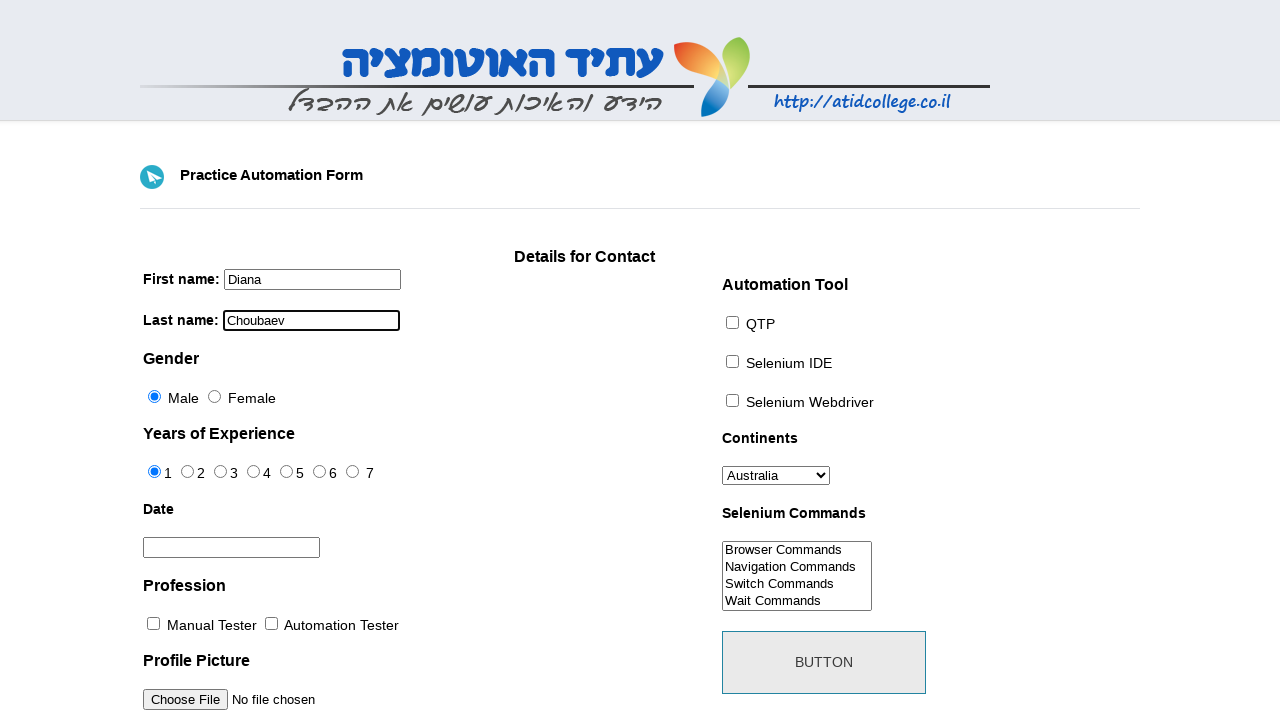

Clicked submit button to submit form at (824, 662) on #submit
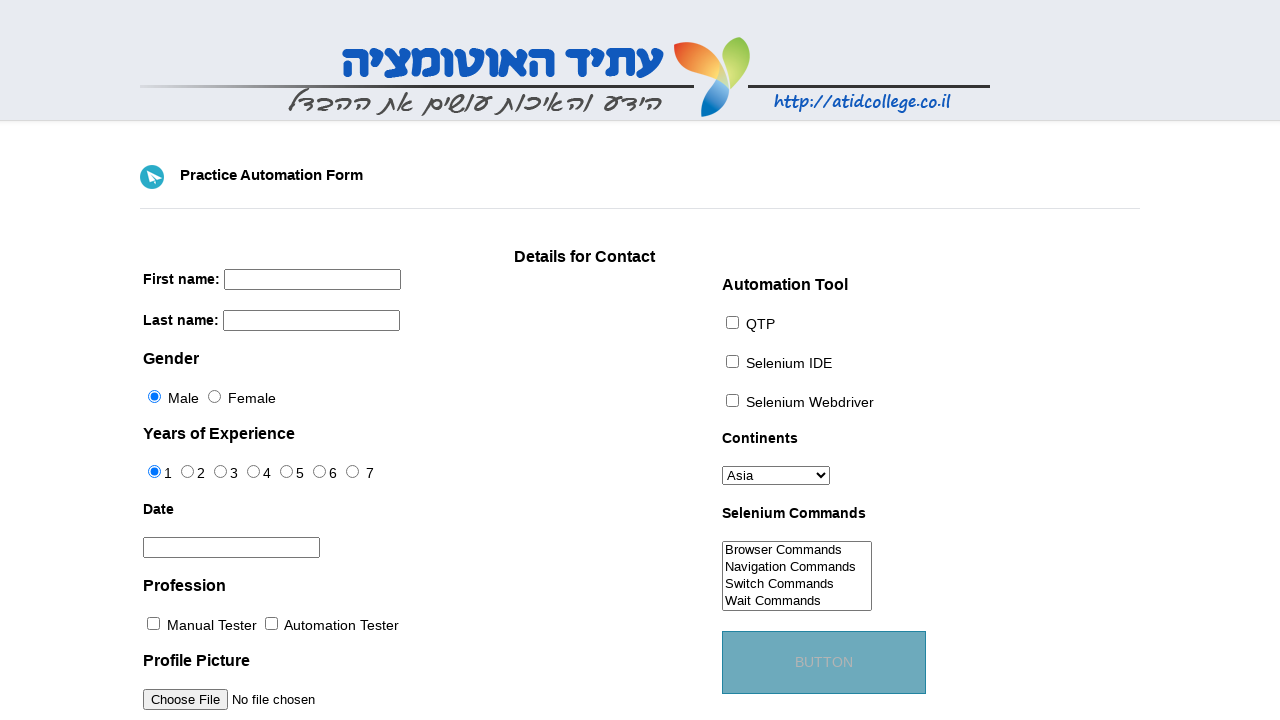

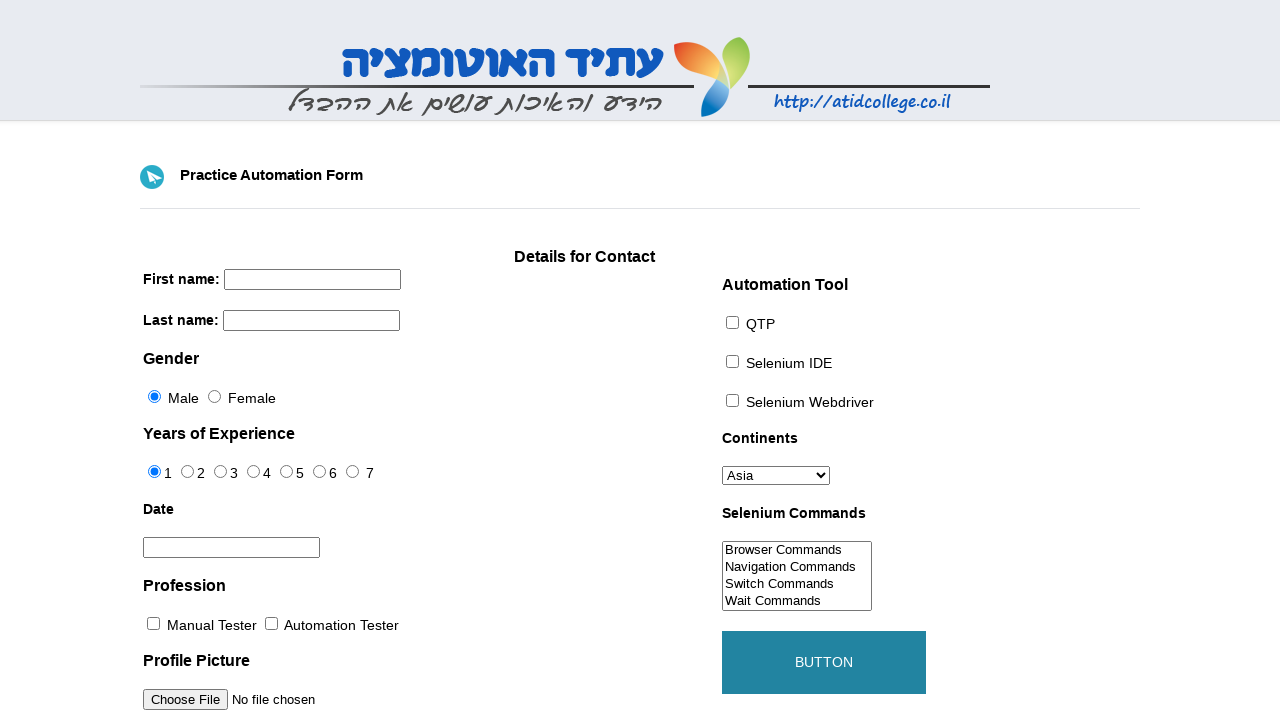